Tests browser window handling by clicking a link that opens a new window, switching to the child window to verify its content, closing it, then switching back to the parent window to verify its content.

Starting URL: https://the-internet.herokuapp.com/windows

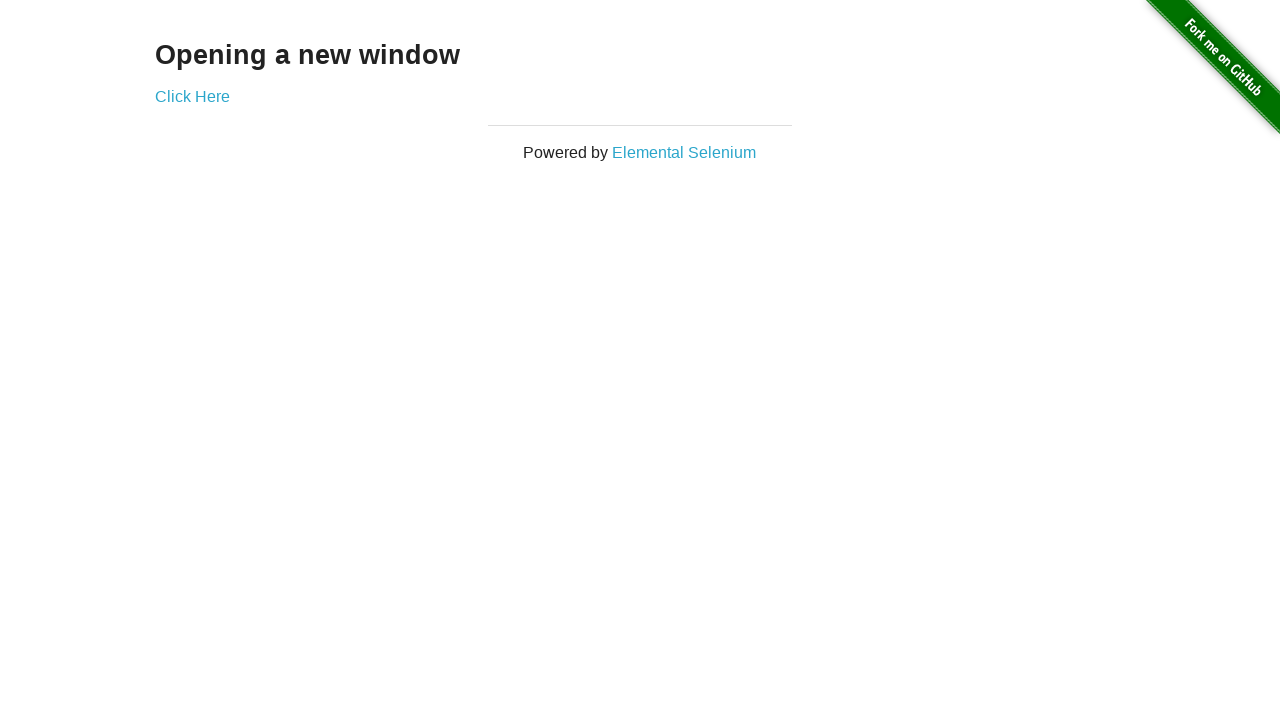

Clicked 'Click Here' link to open new window at (192, 96) on text=Click Here
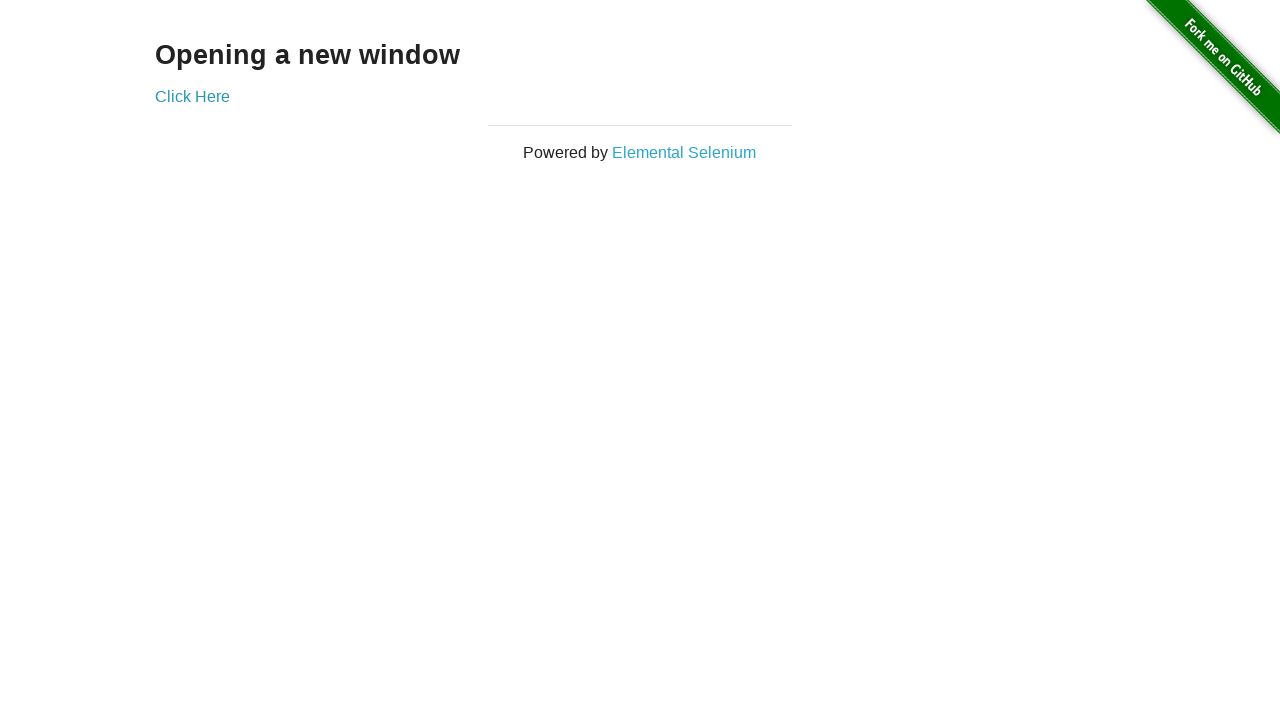

New window opened and captured
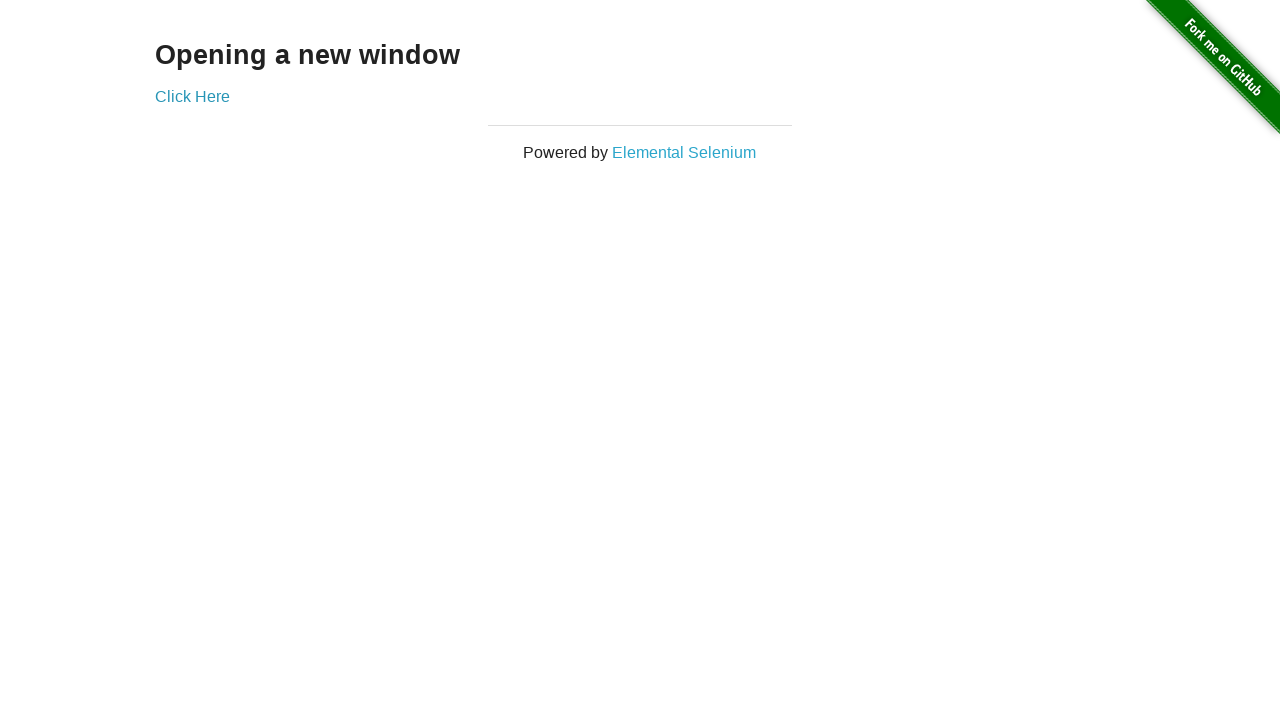

Child window page load completed
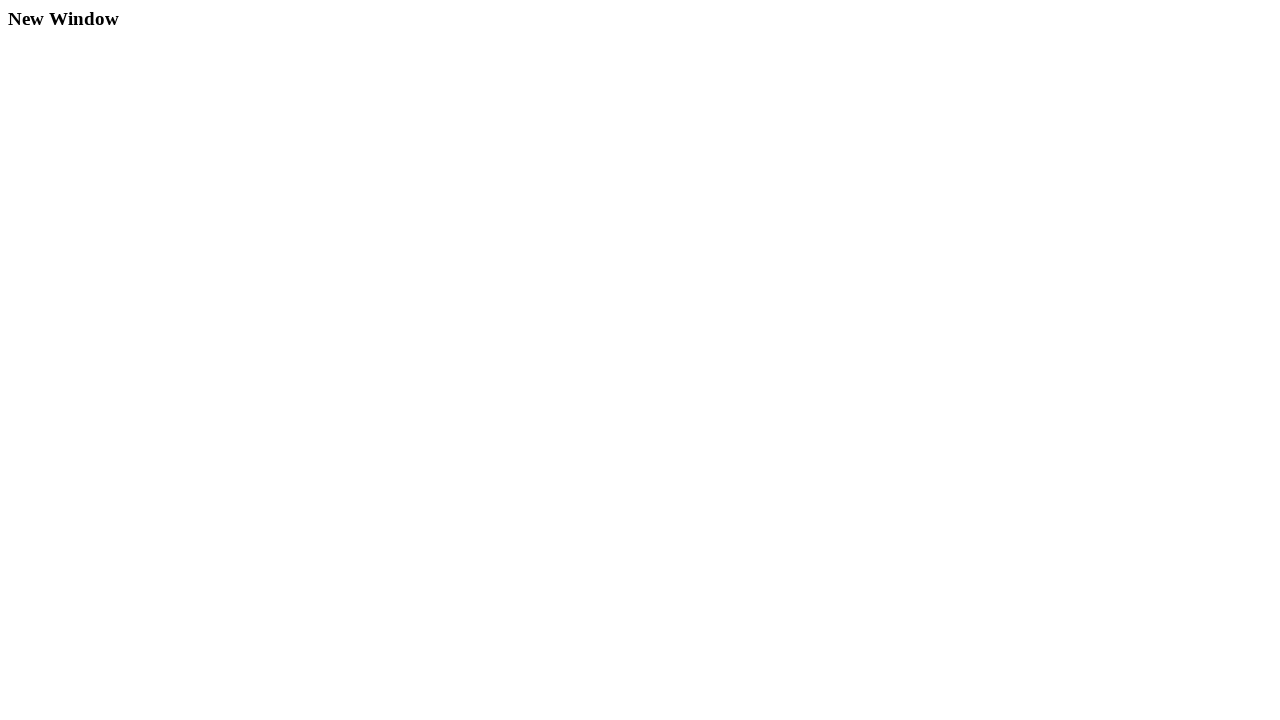

Retrieved child window heading: 'New Window'
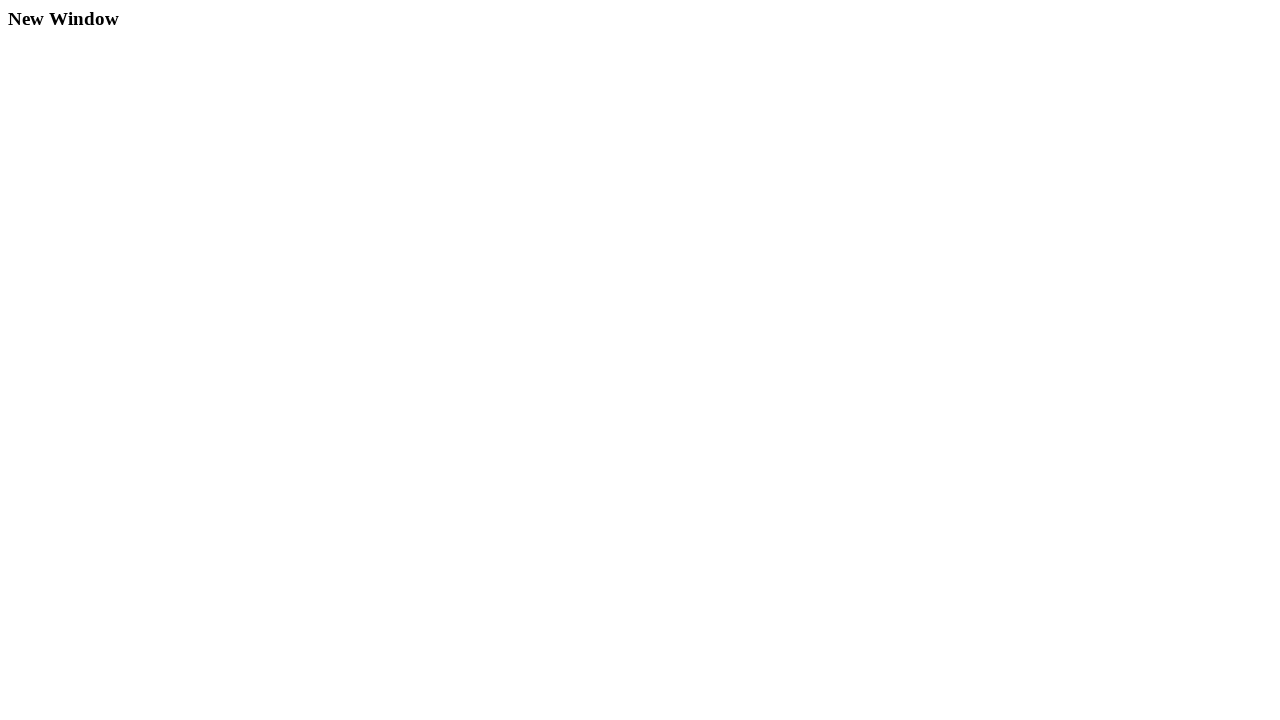

Closed child window
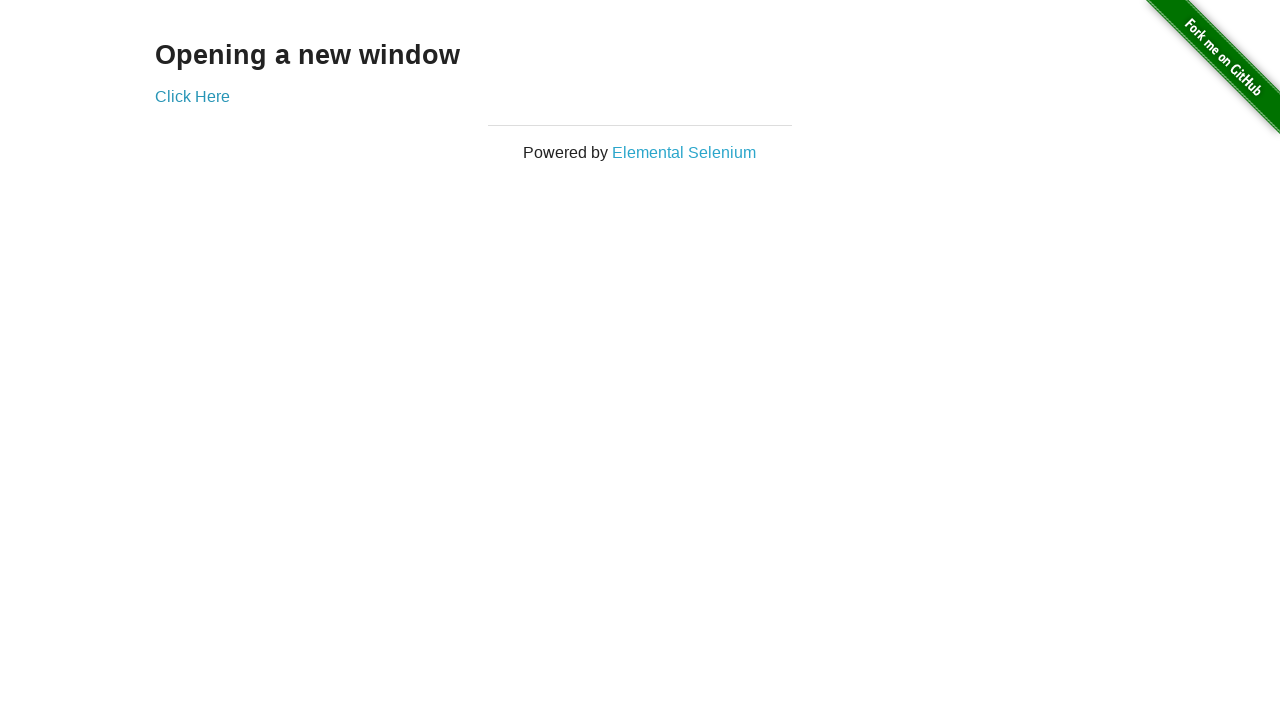

Verified parent window contains 'Opening a new window' heading
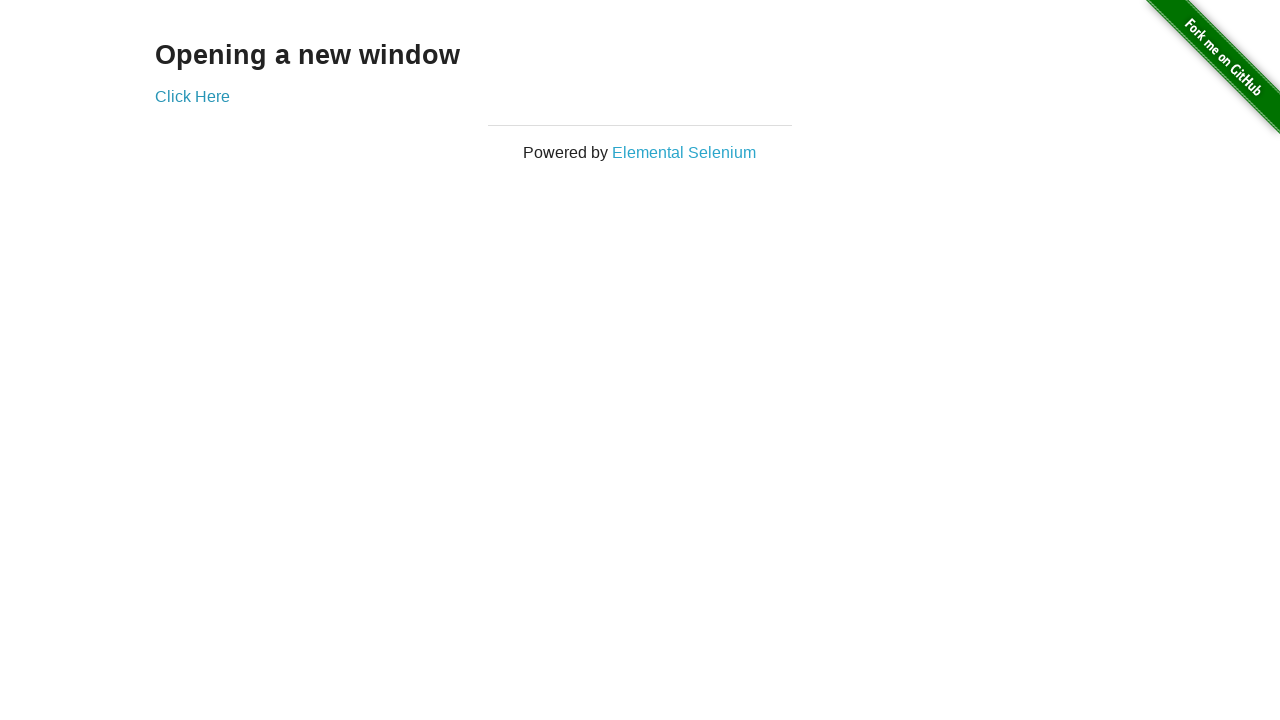

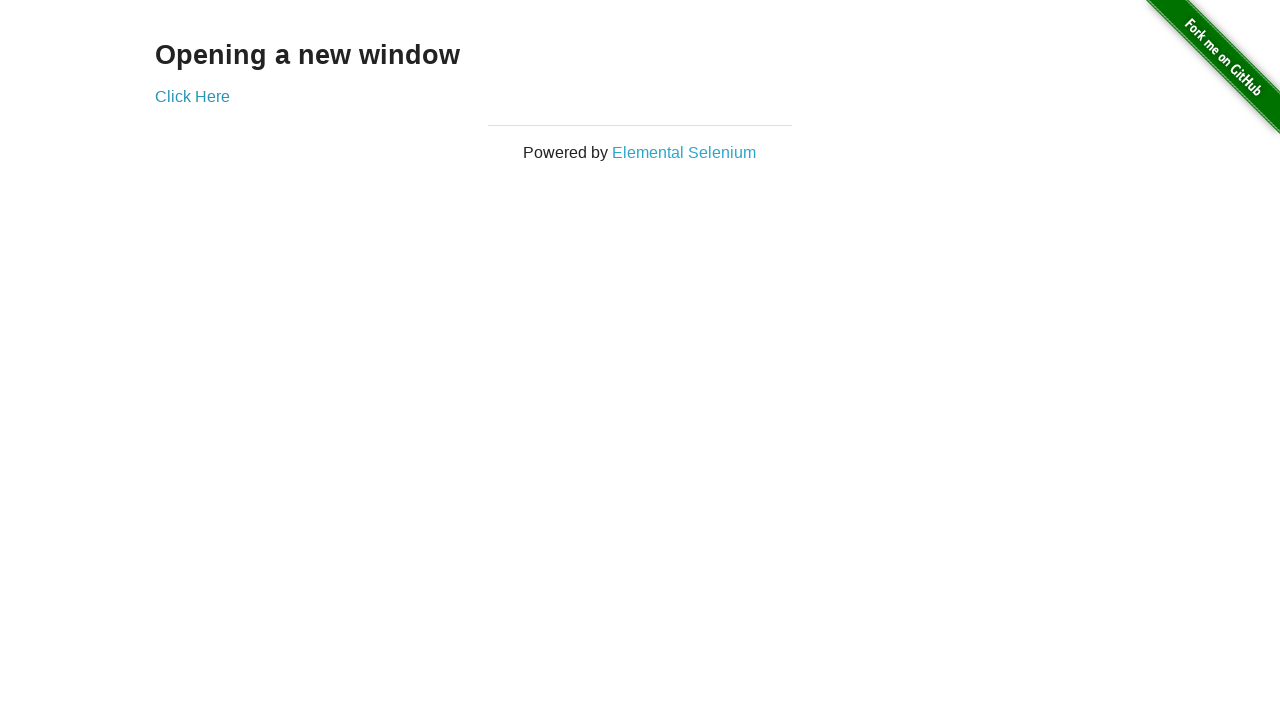